Navigates to practice page and verifies table structure is loaded

Starting URL: https://rahulshettyacademy.com/AutomationPractice/

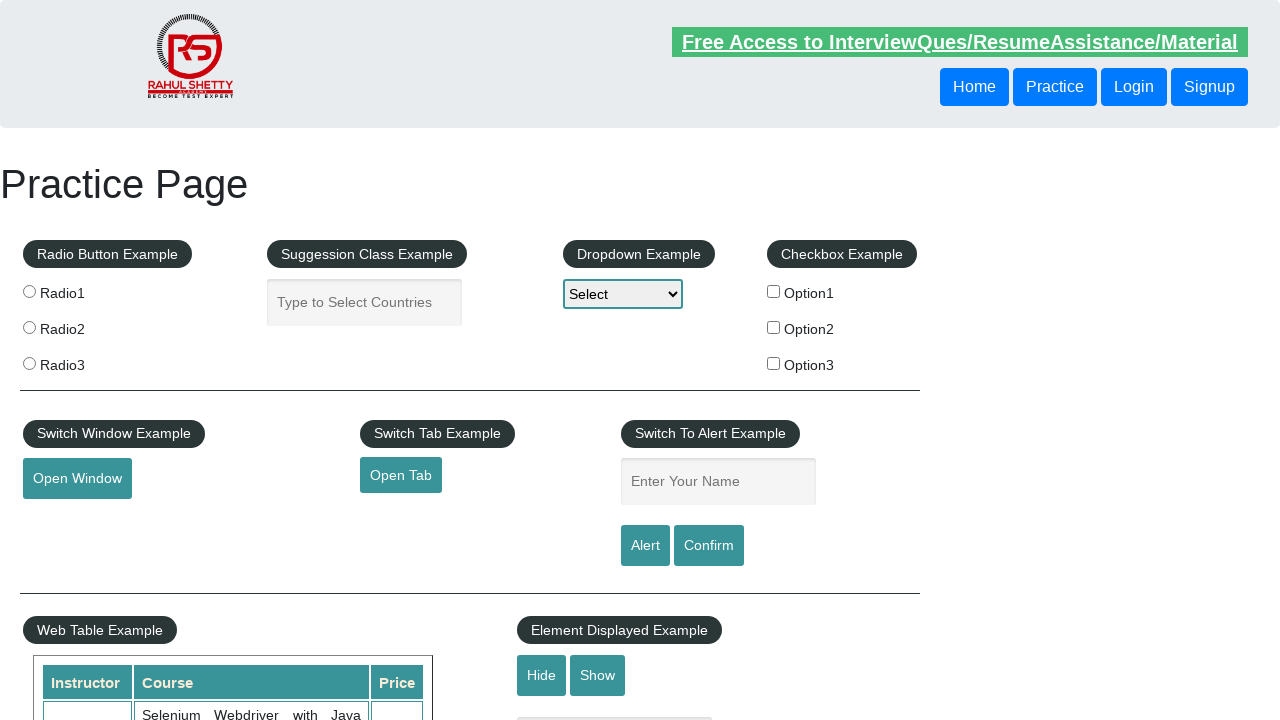

Navigated to Automation Practice page
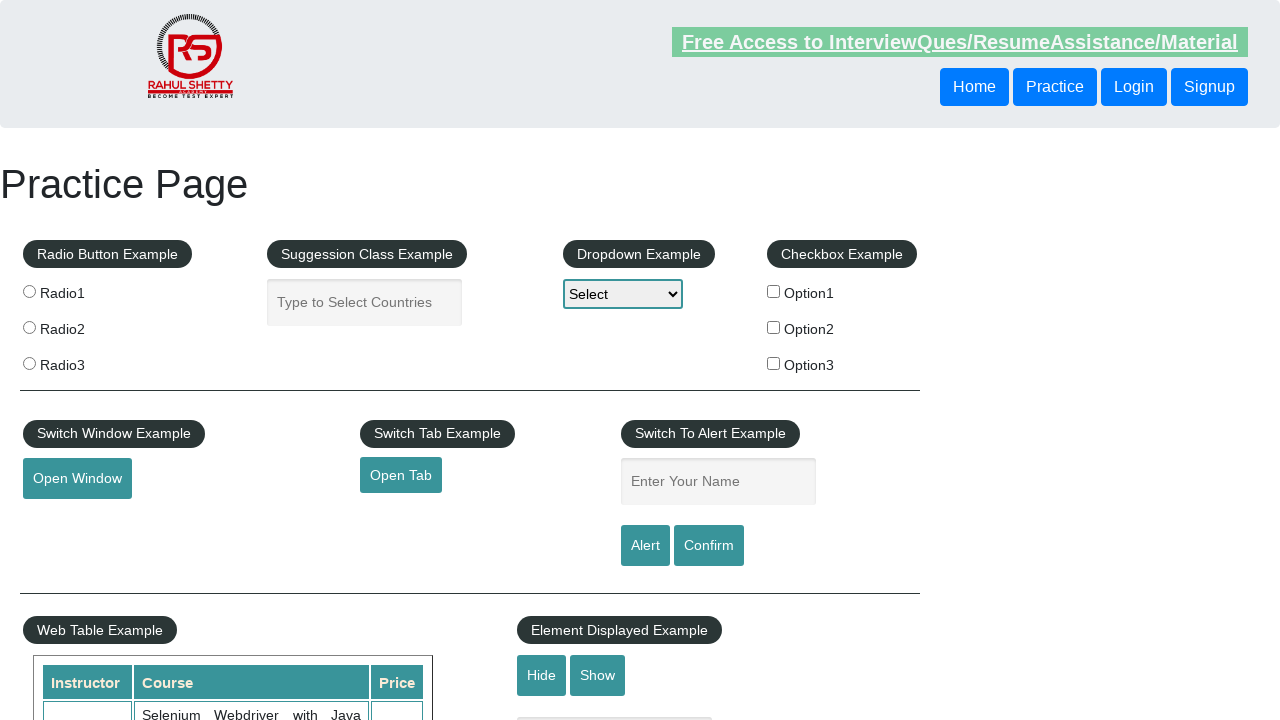

Table with class 'table-display' loaded
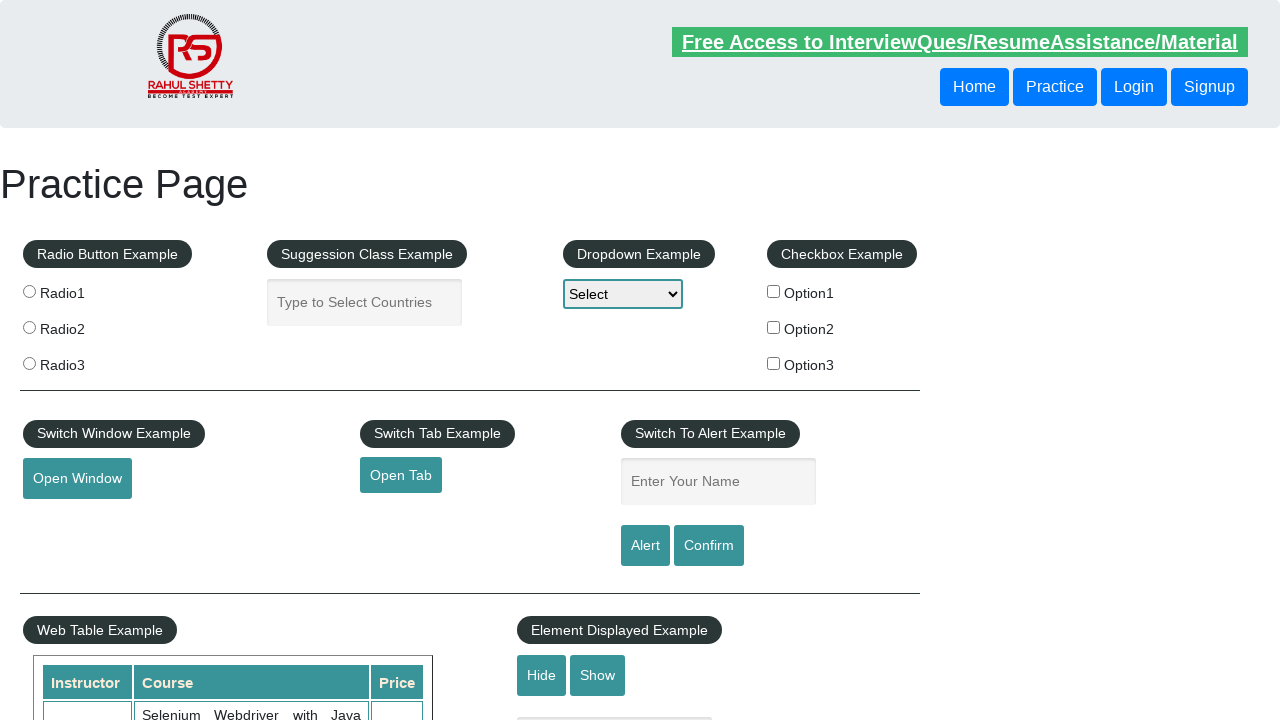

Verified table has data cells in first column
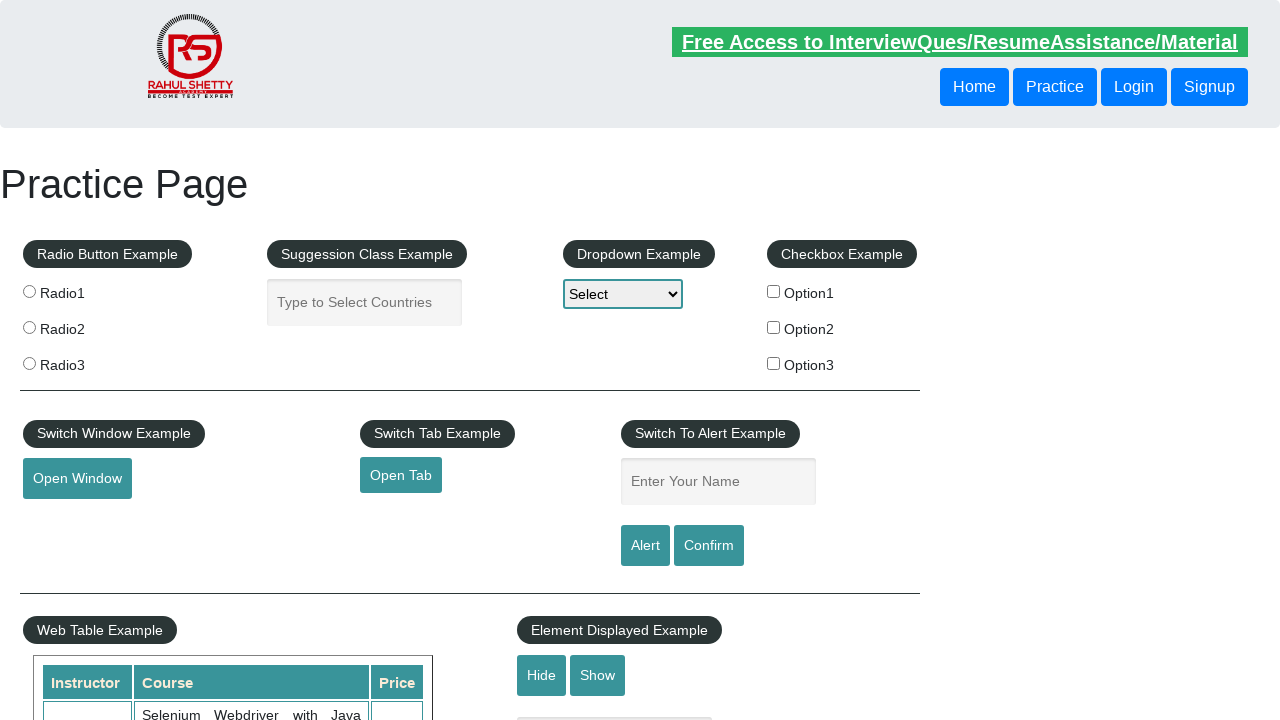

Verified table has header cells
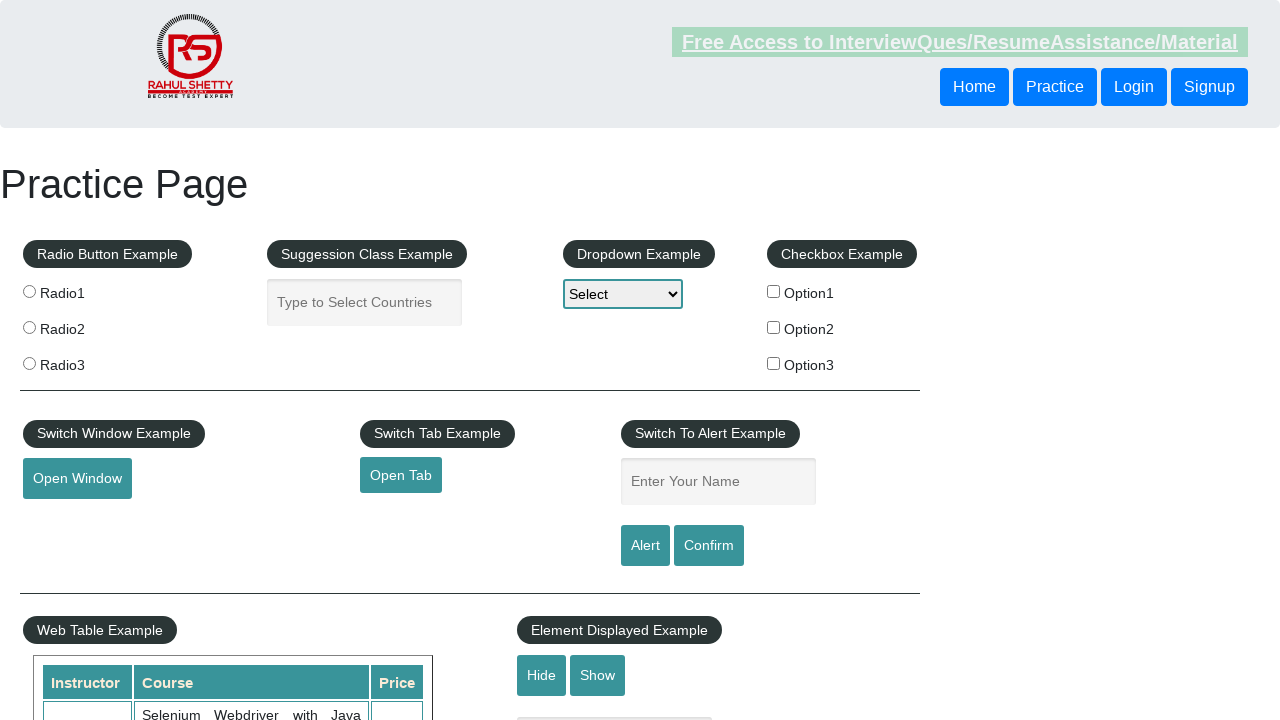

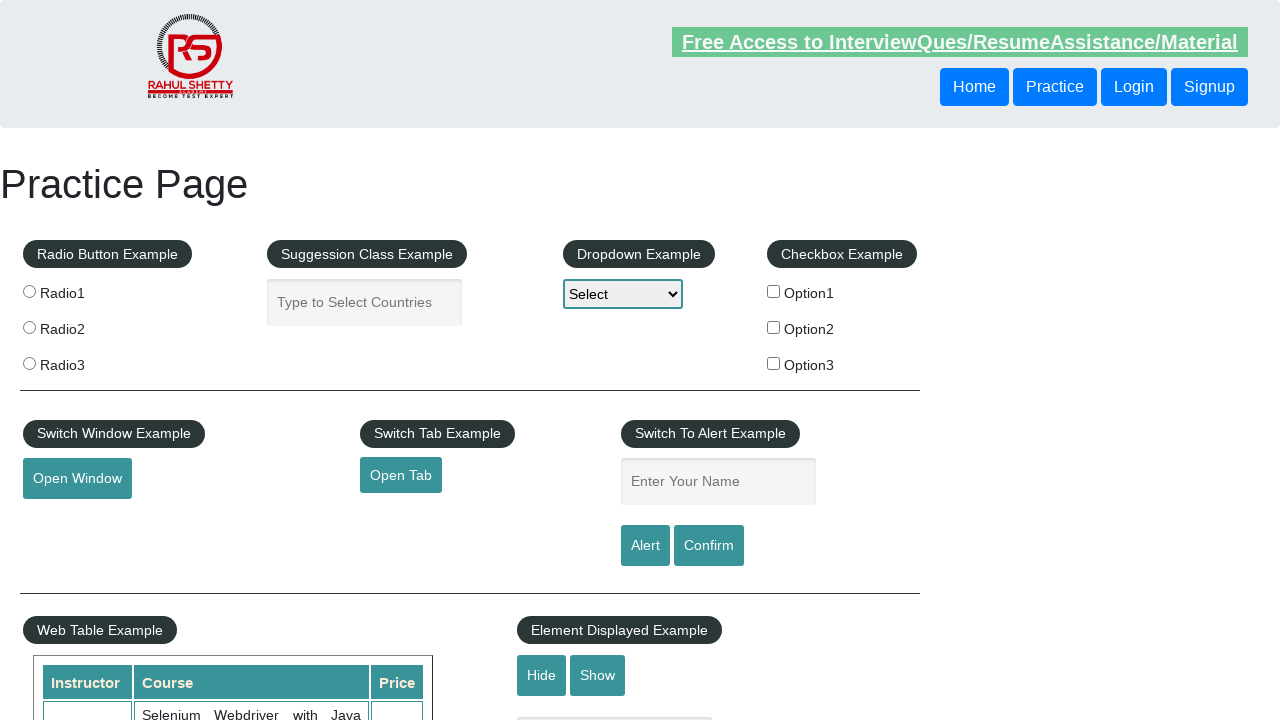